Simple navigation test that opens the OTUS website

Starting URL: https://otus.ru

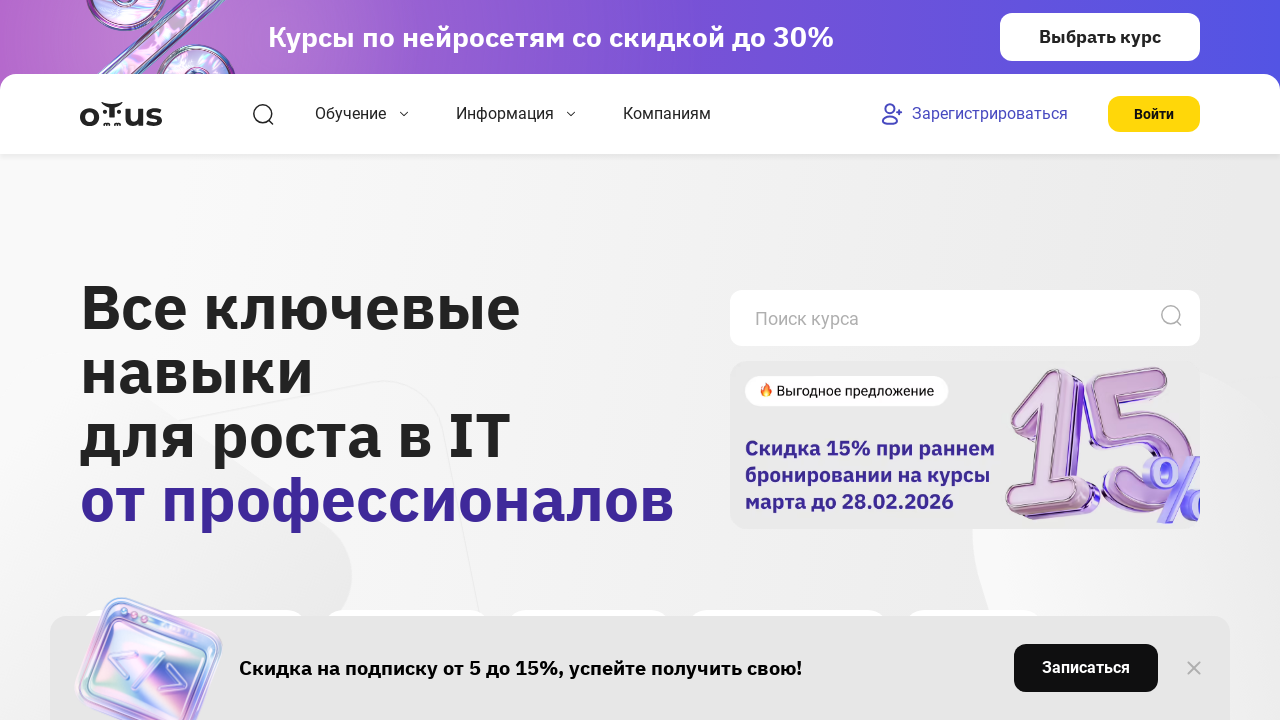

Opened OTUS website at https://otus.ru
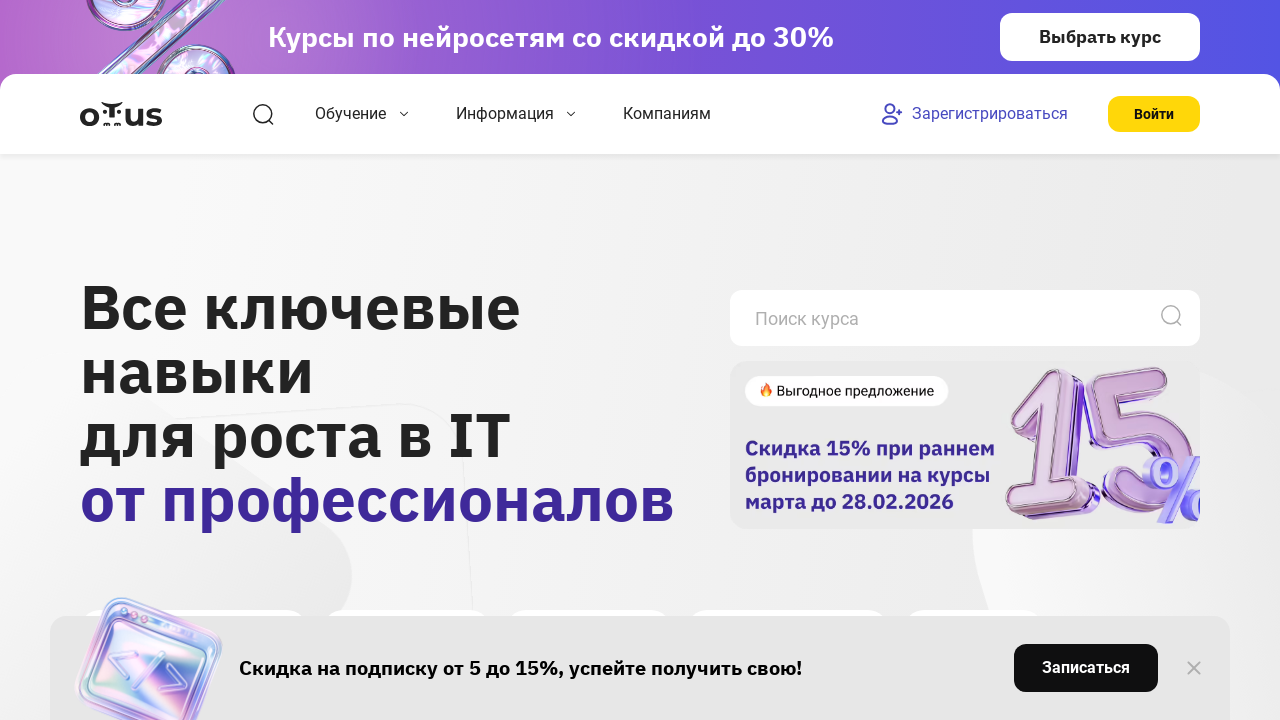

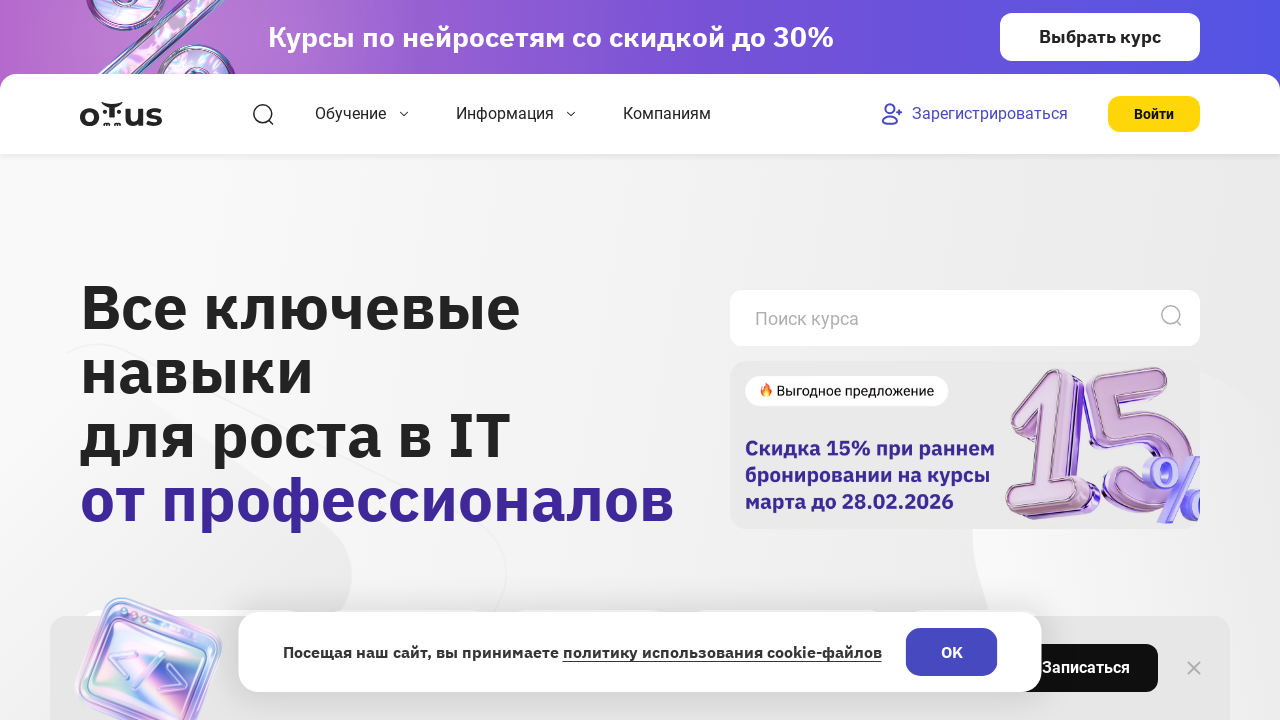